Tests various text input field interactions including appending text, clearing and replacing text, and retrieving field values

Starting URL: https://www.leafground.com/input.xhtml

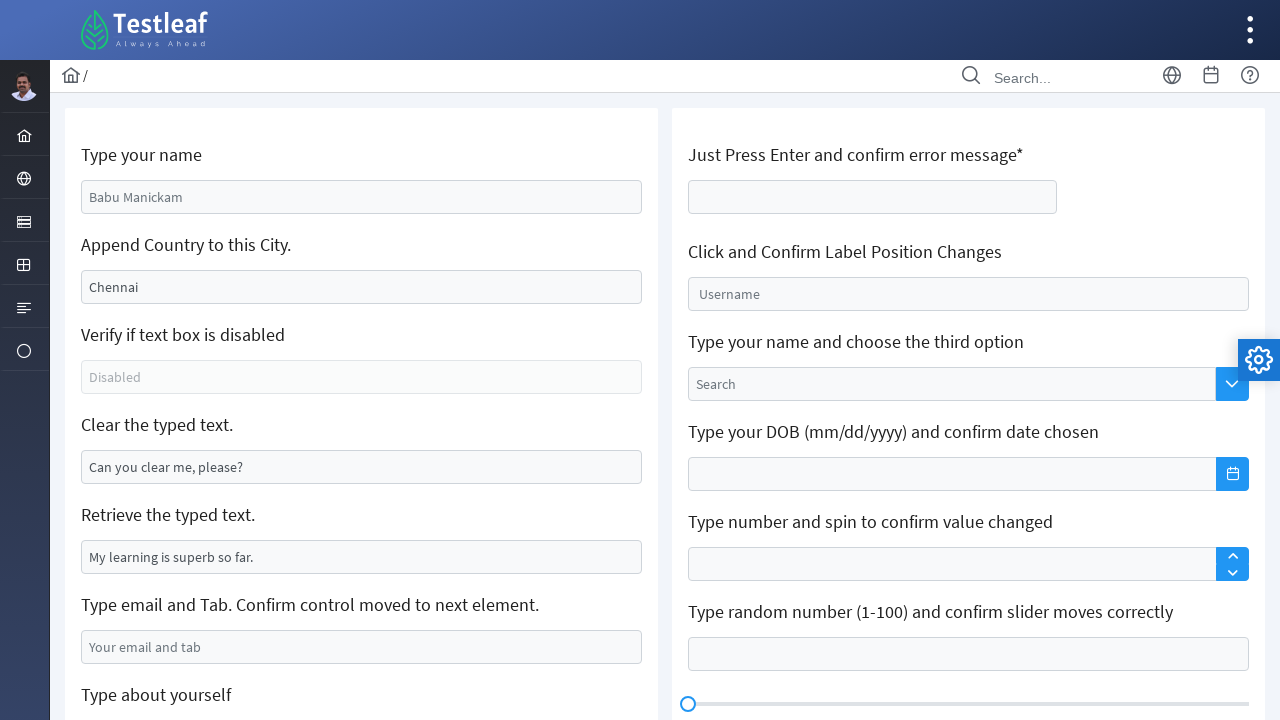

Filled first input field with 'Madurai' on #j_idt88\:j_idt91
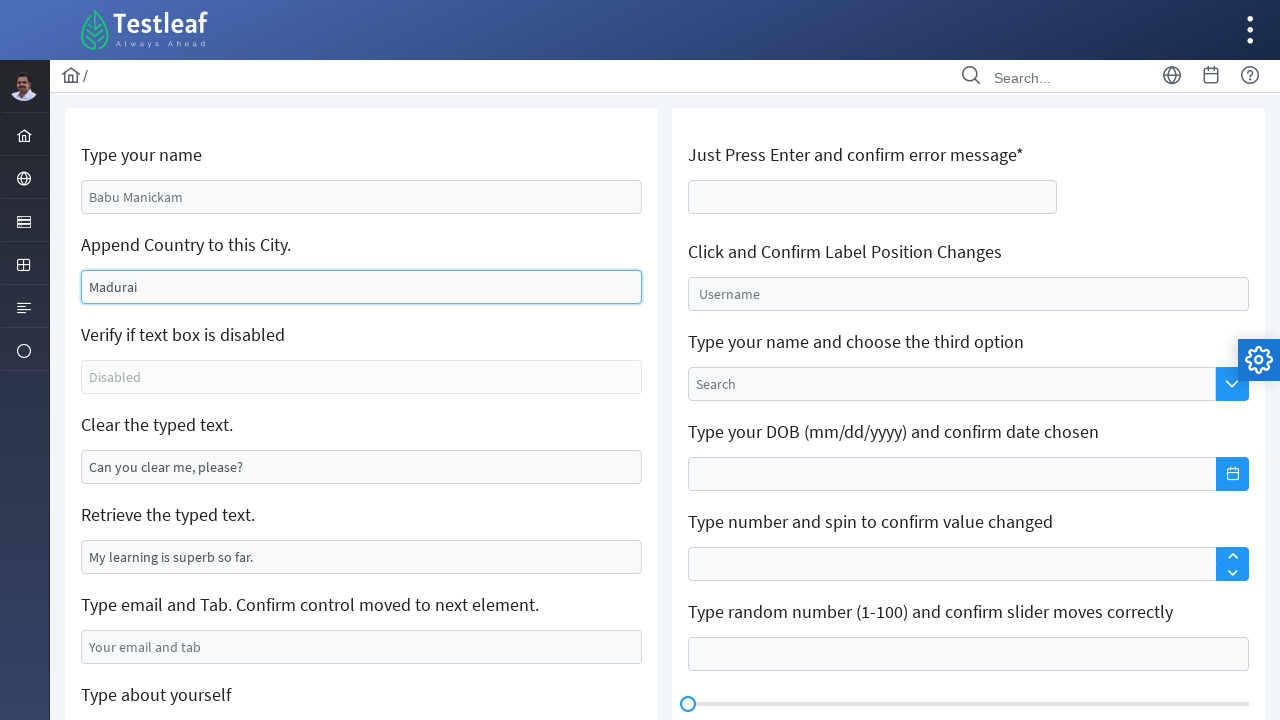

Cleared second input field on #j_idt88\:j_idt95
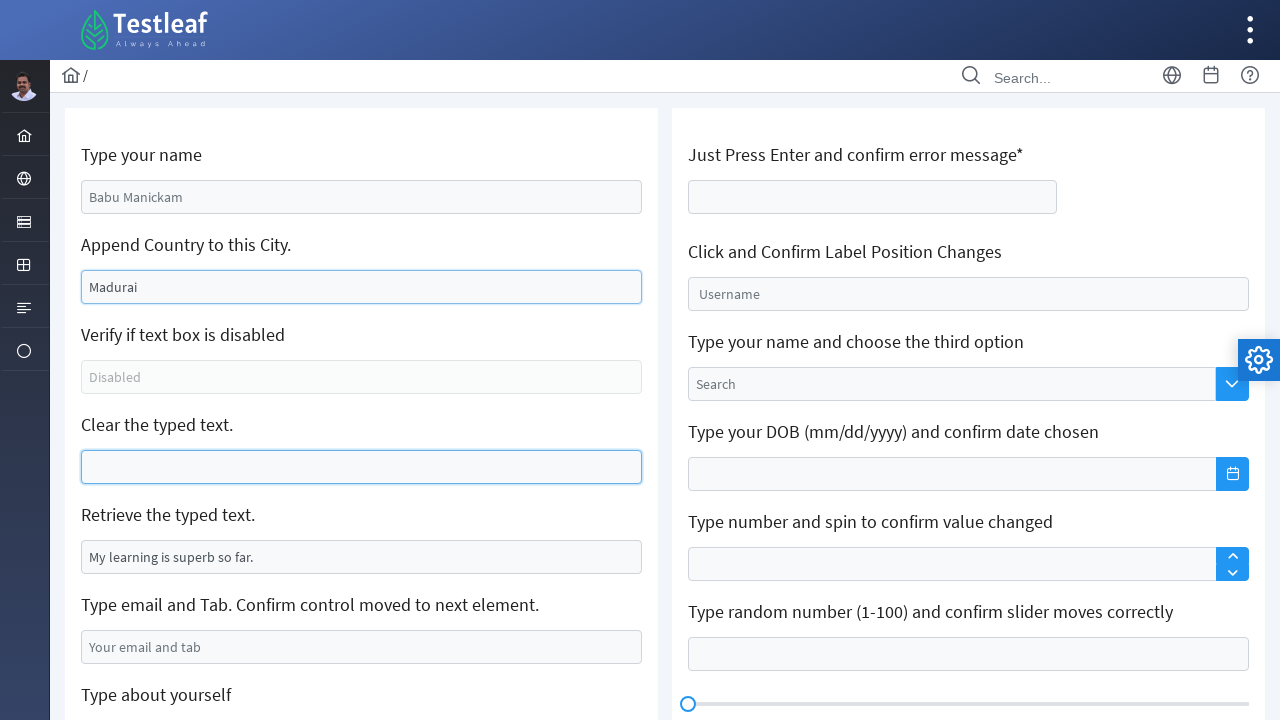

Filled second input field with 'Some Text' on #j_idt88\:j_idt95
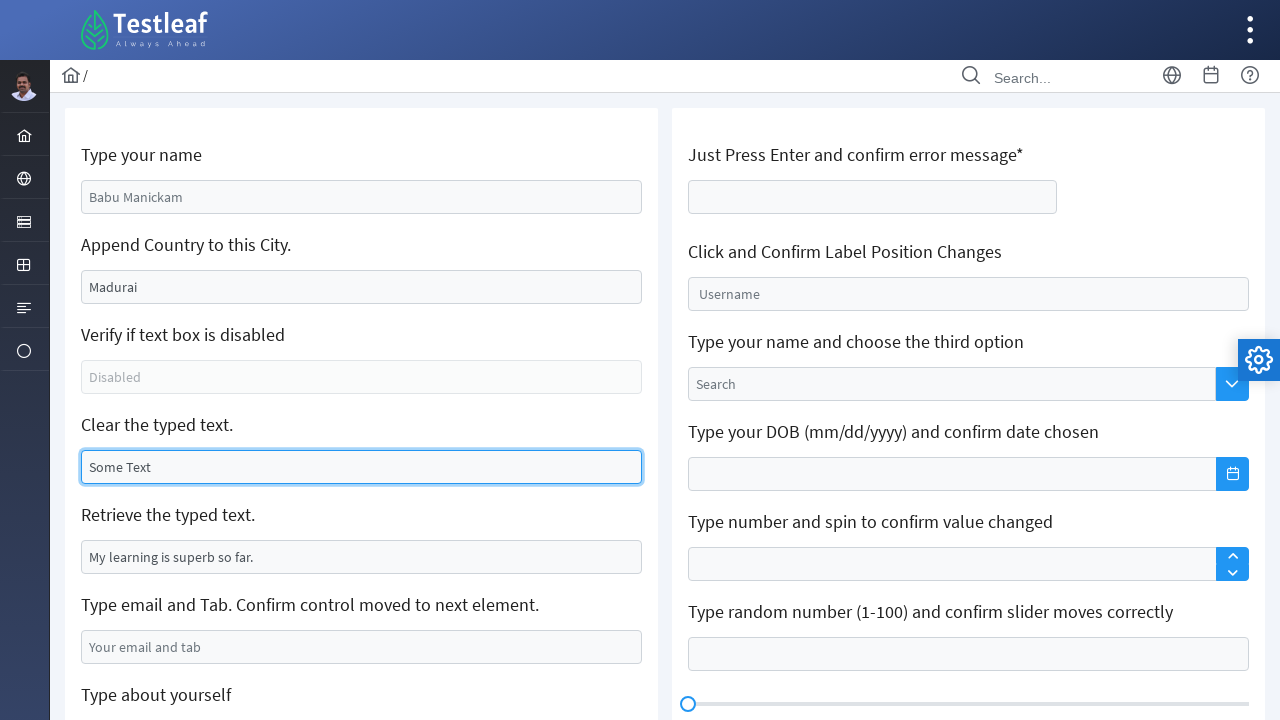

Retrieved text field value: 'Some Text'
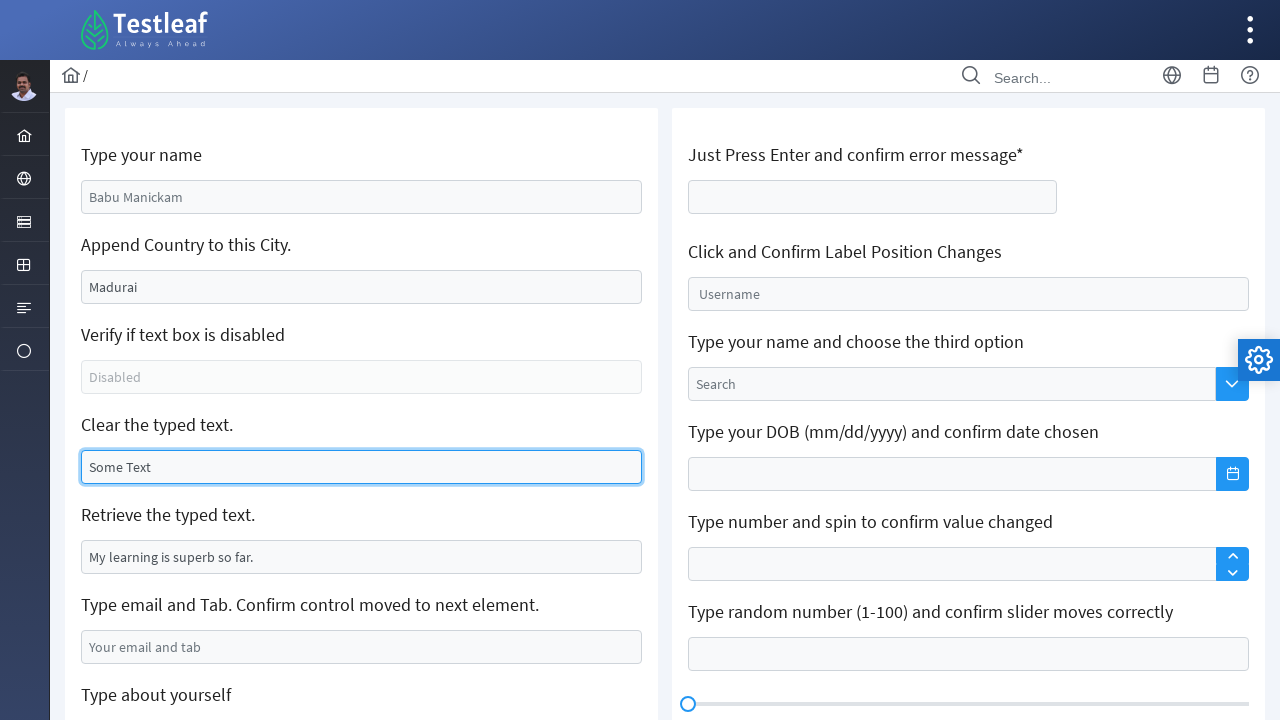

Checked if text field is enabled: True
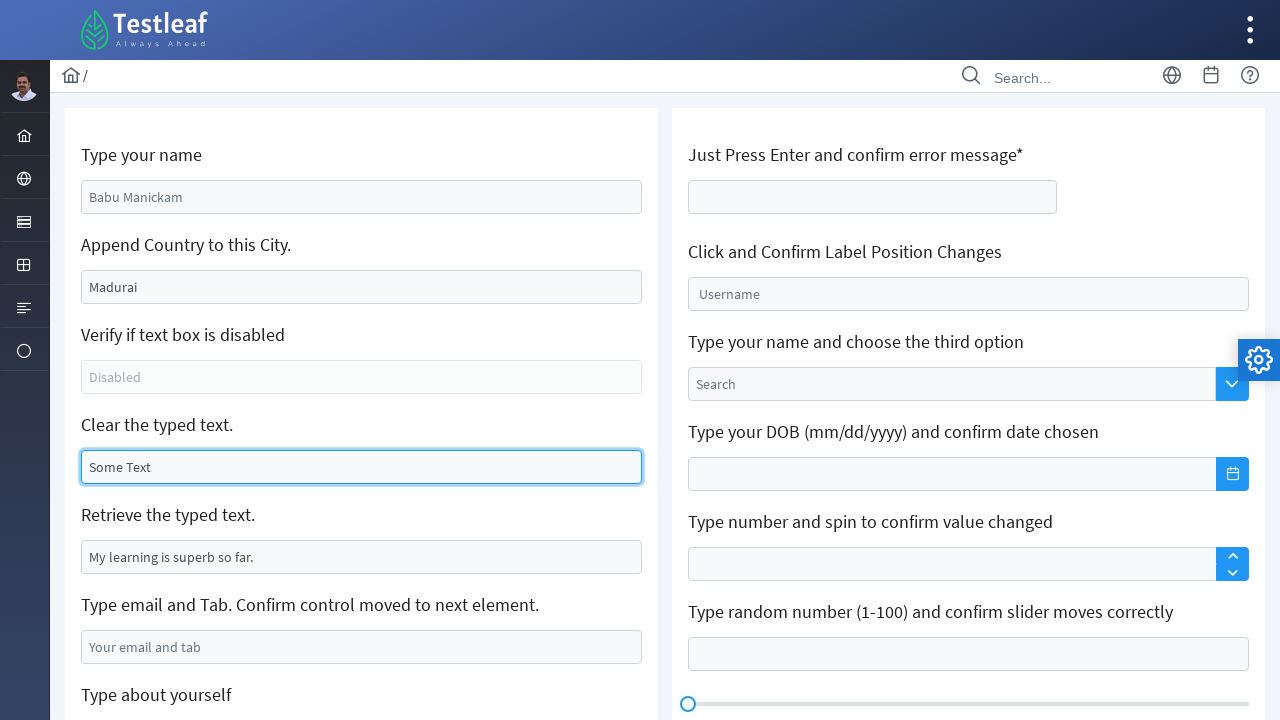

Checked if text field is visible: True
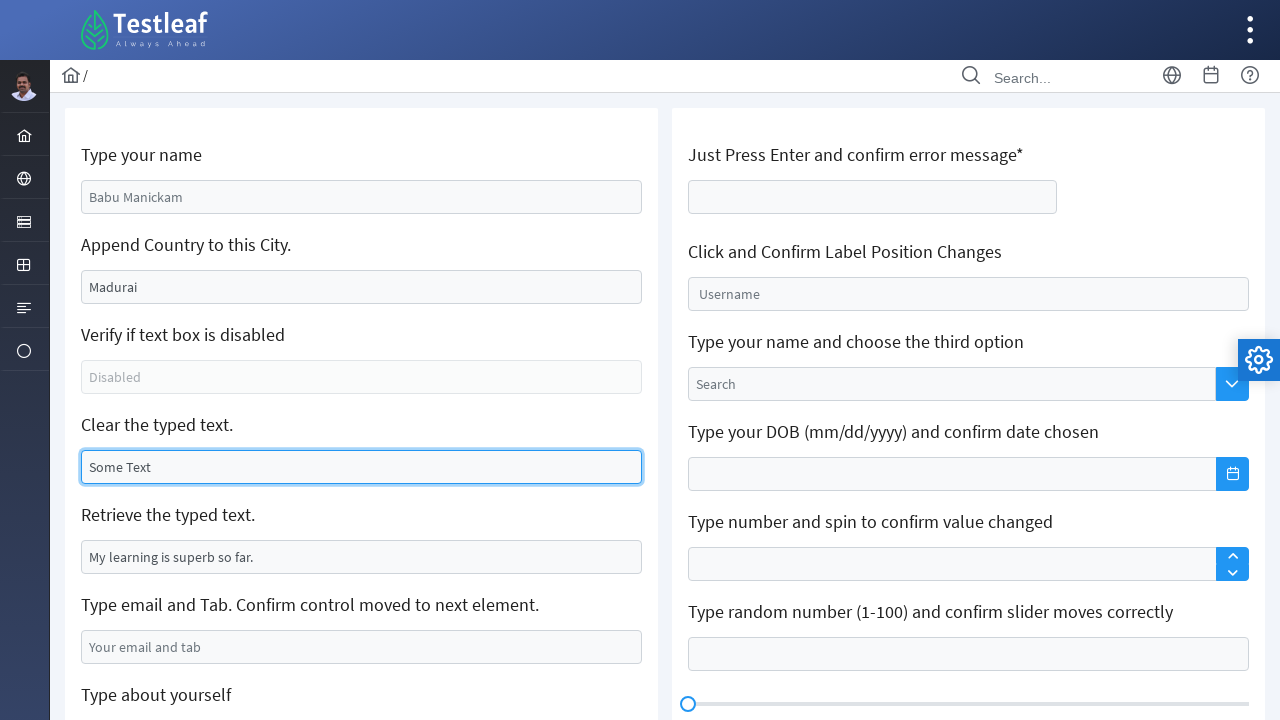

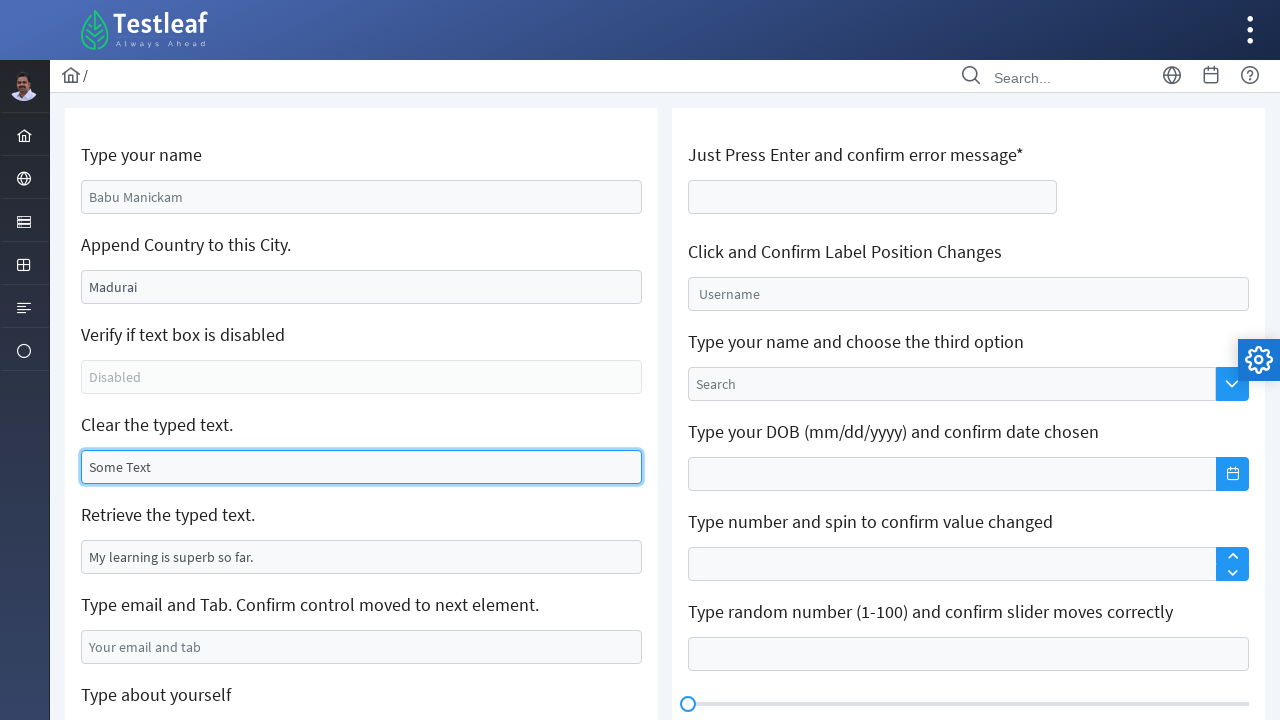